Tests numeric input field behavior with incorrect/invalid values like double dots or text

Starting URL: https://the-internet.herokuapp.com/

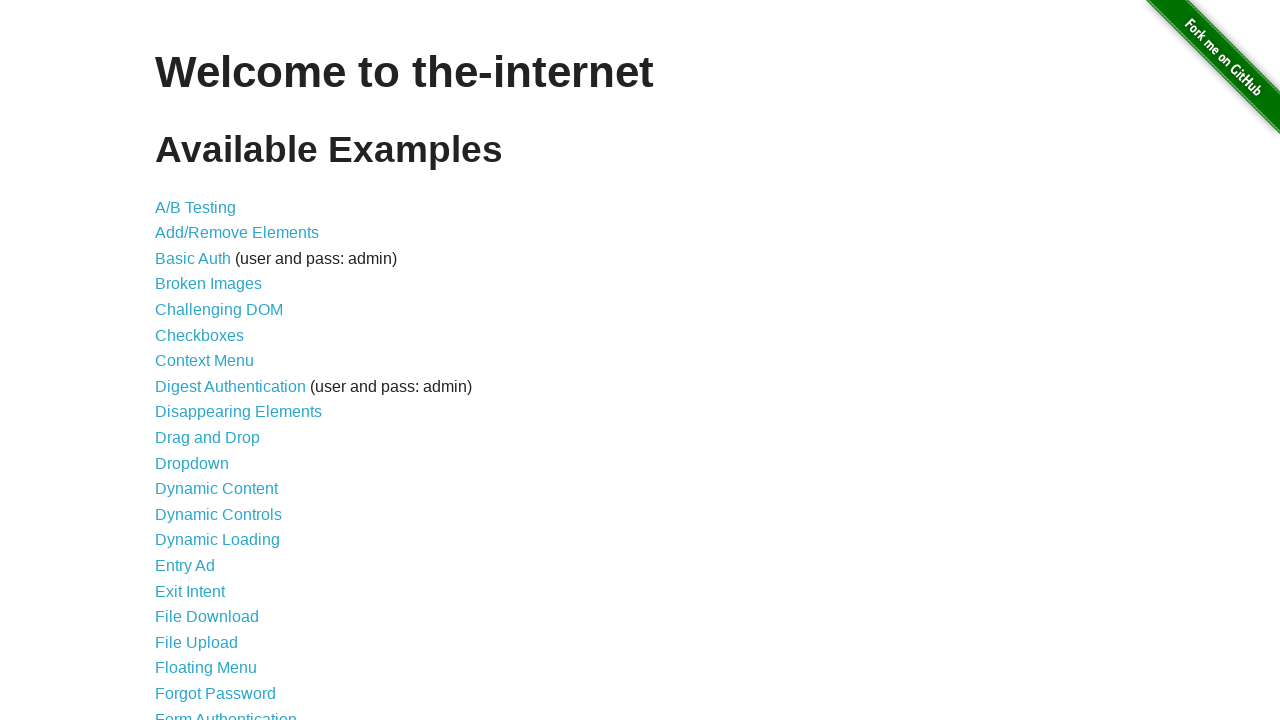

Clicked on Inputs link to navigate to inputs page at (176, 361) on a:text('Inputs')
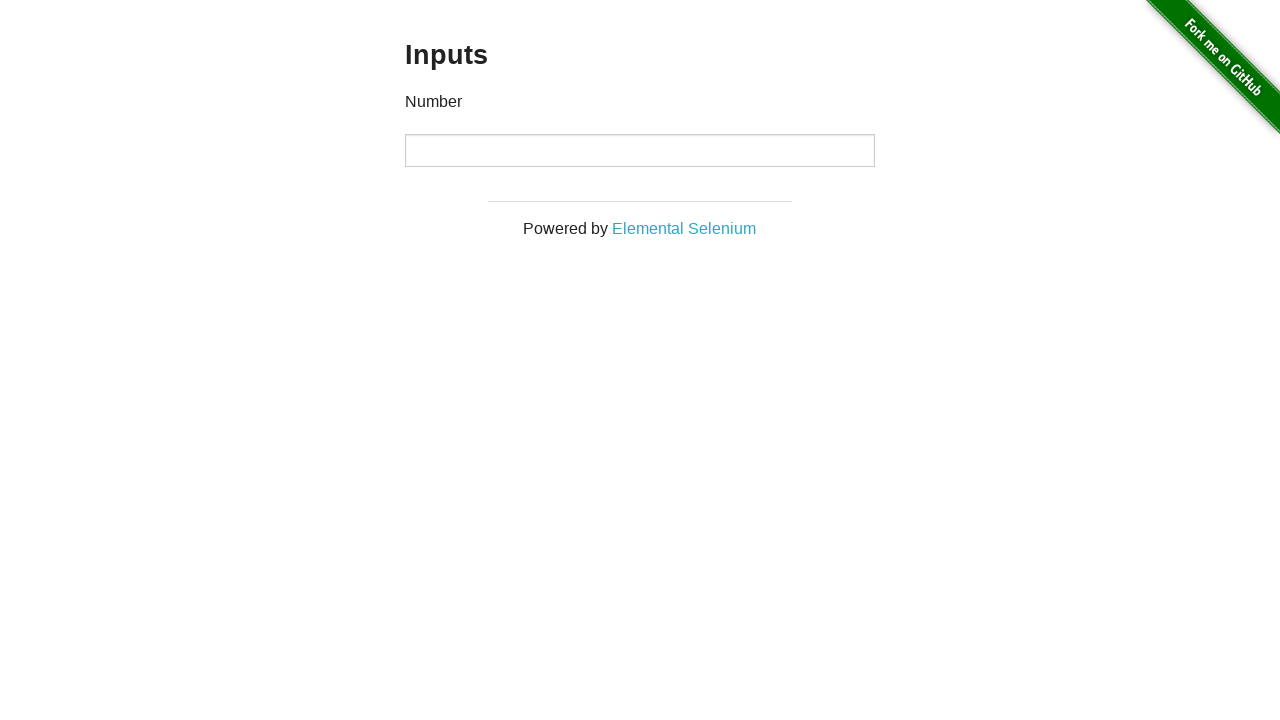

Numeric input field became visible
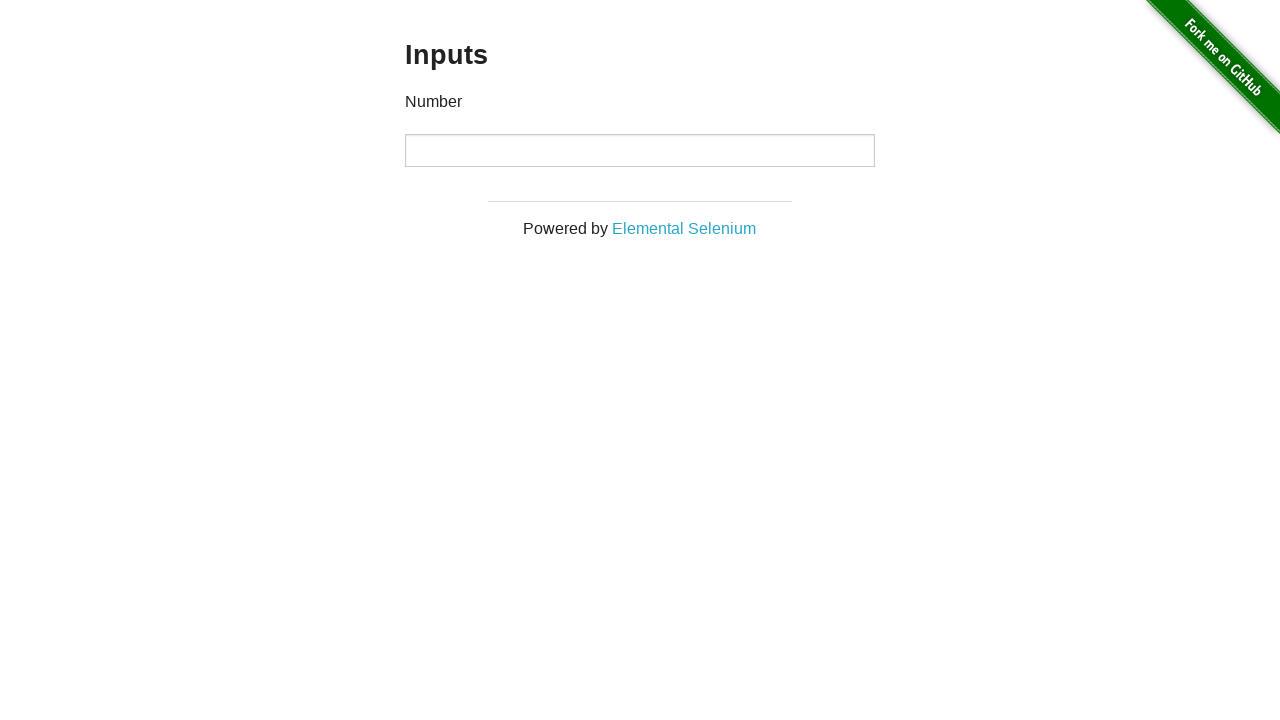

Entered incorrect value with double dots '2..5' into numeric input field on input[type='number']
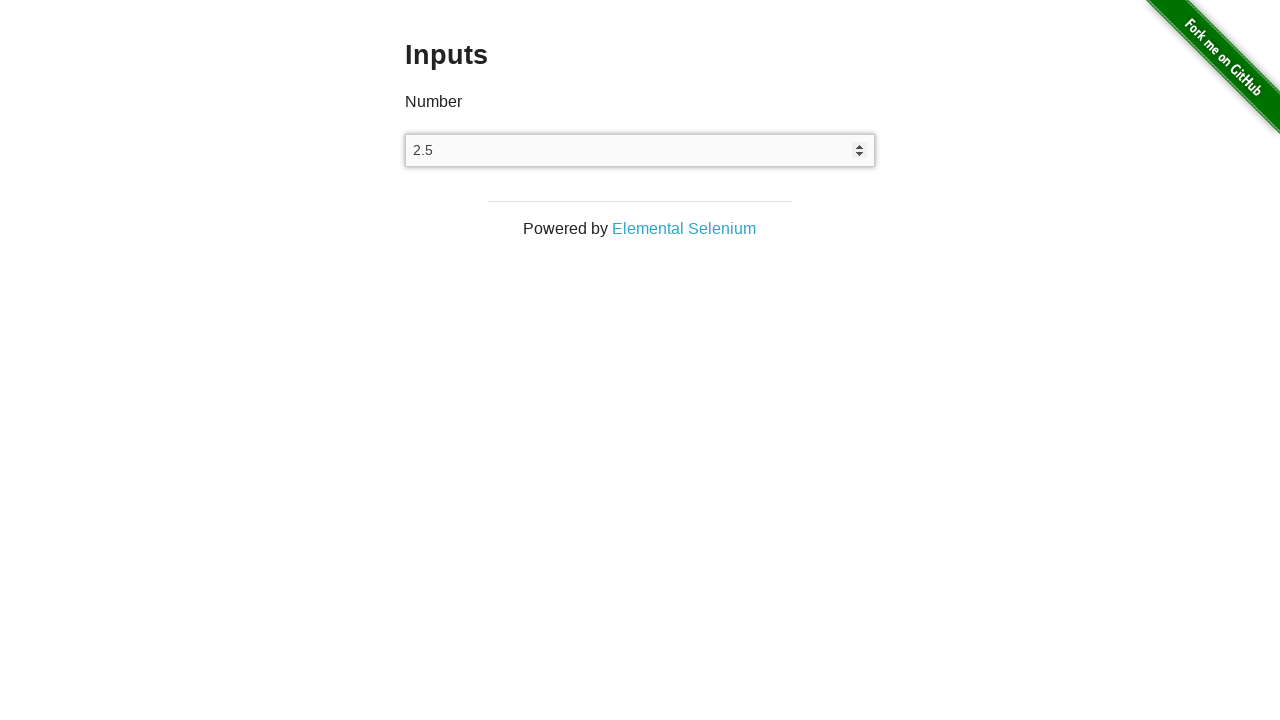

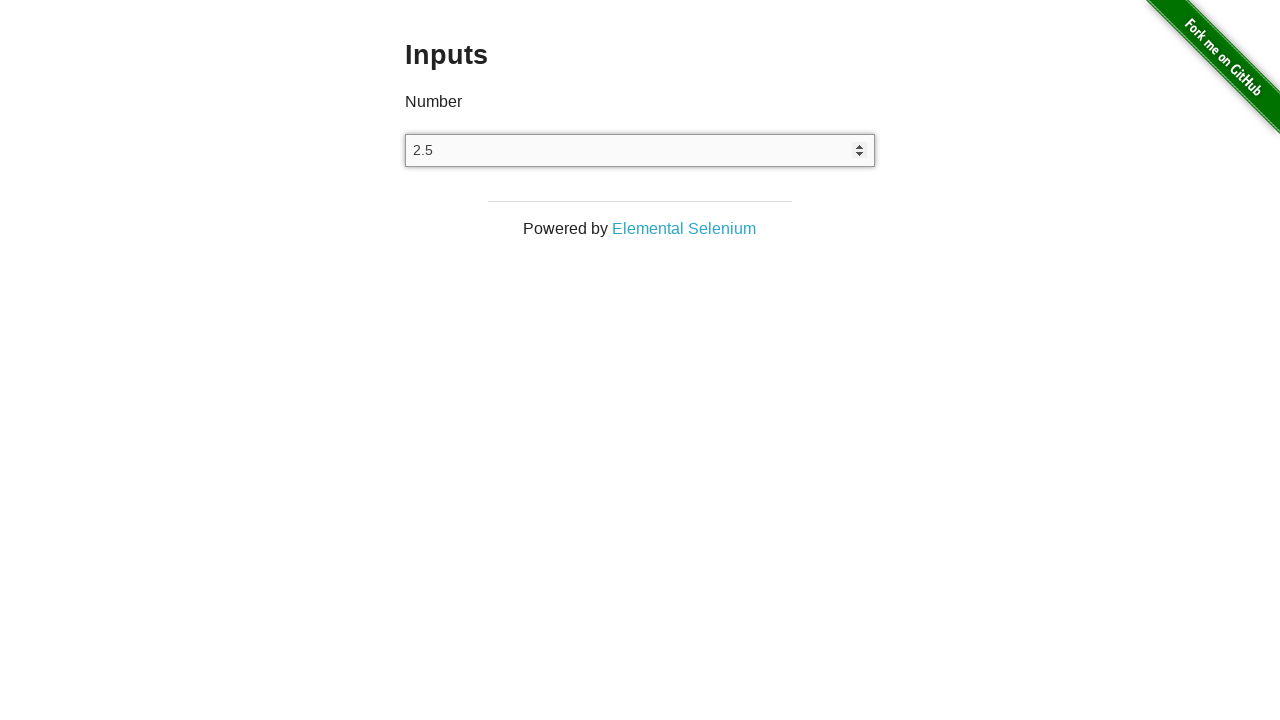